Tests calculator division functionality by clicking 4 ÷ 4 = and verifying the result is 1

Starting URL: http://narulakeshav.github.io/calculator/

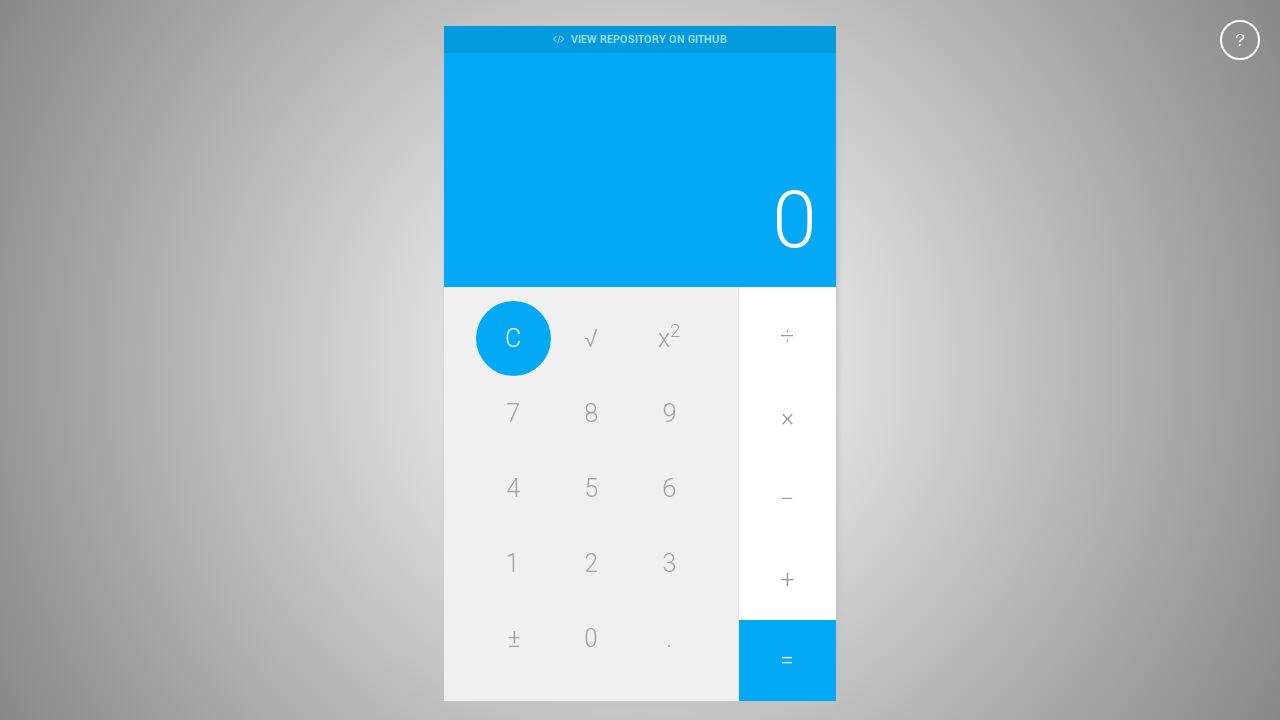

Clicked number 4 at (513, 488) on #four
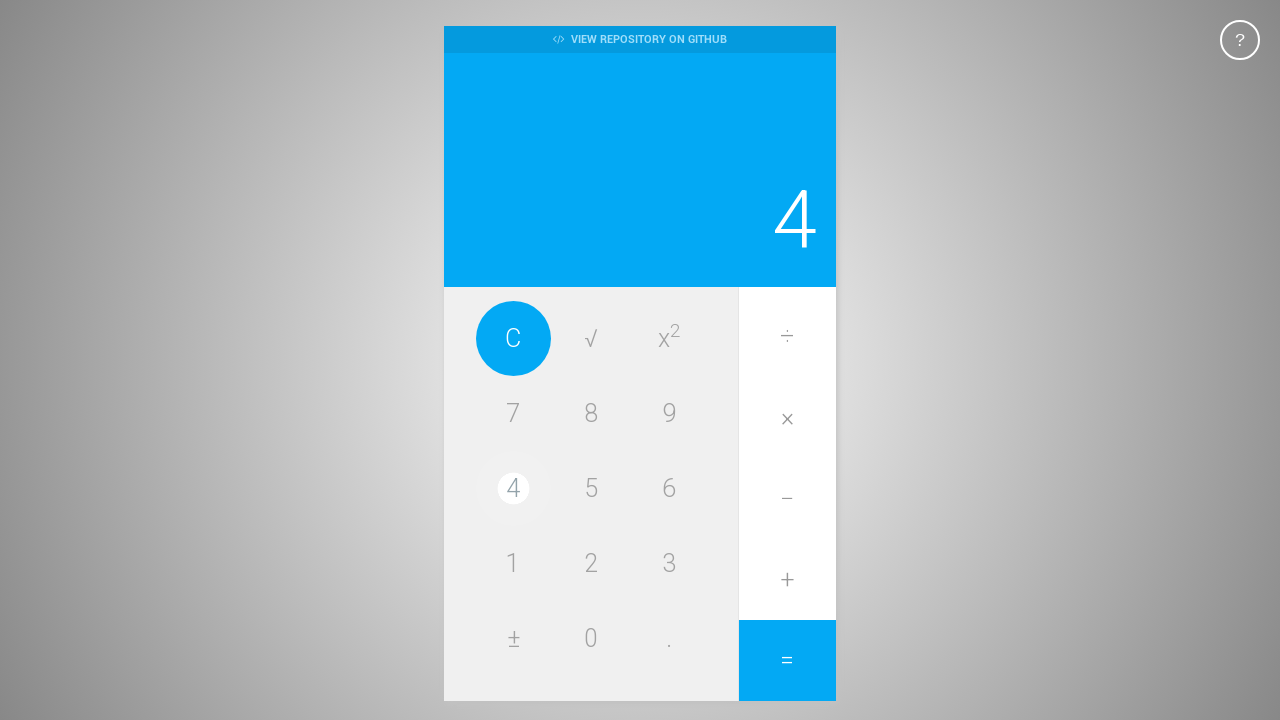

Clicked division operator at (787, 337) on #divide
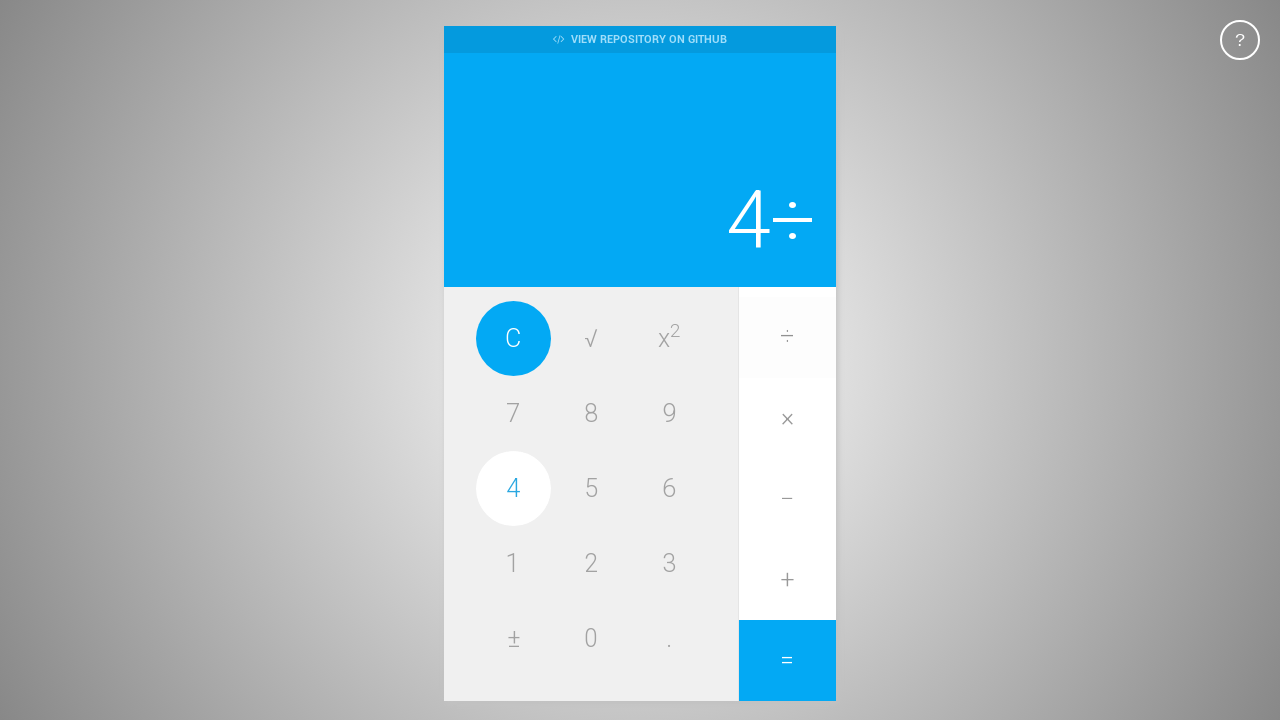

Clicked number 4 again at (513, 488) on #four
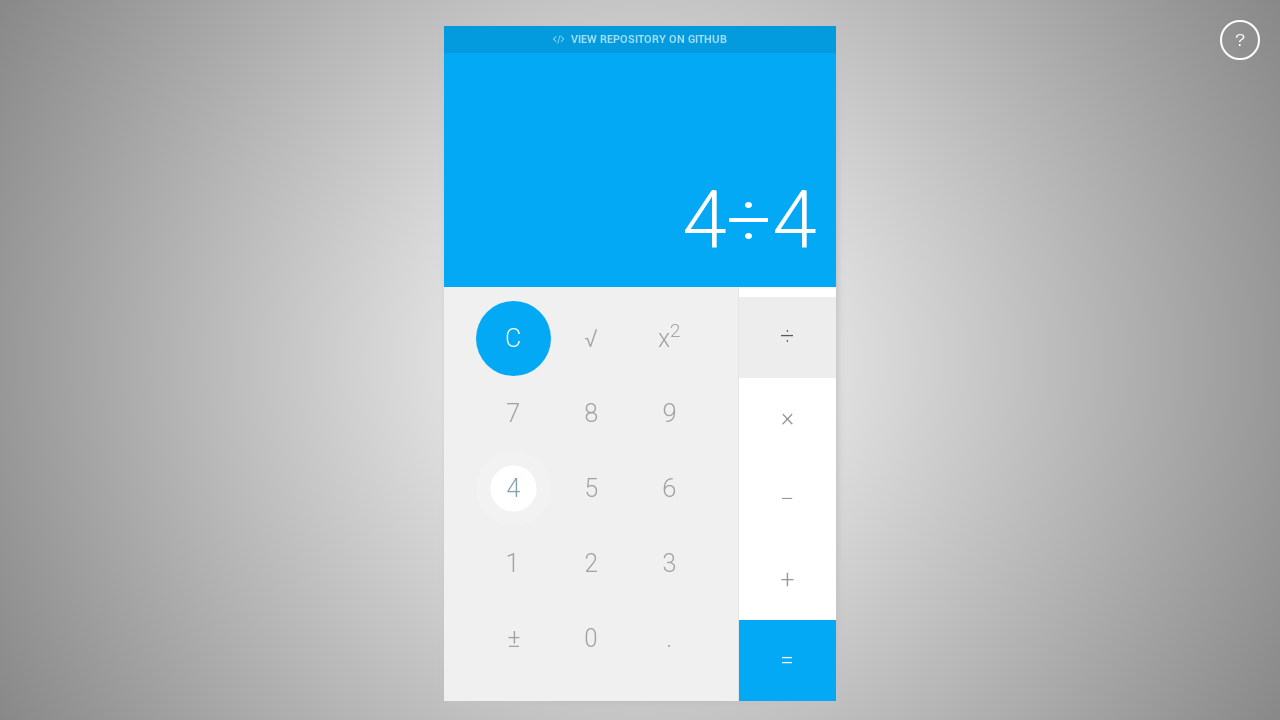

Clicked equals button at (787, 660) on #equals
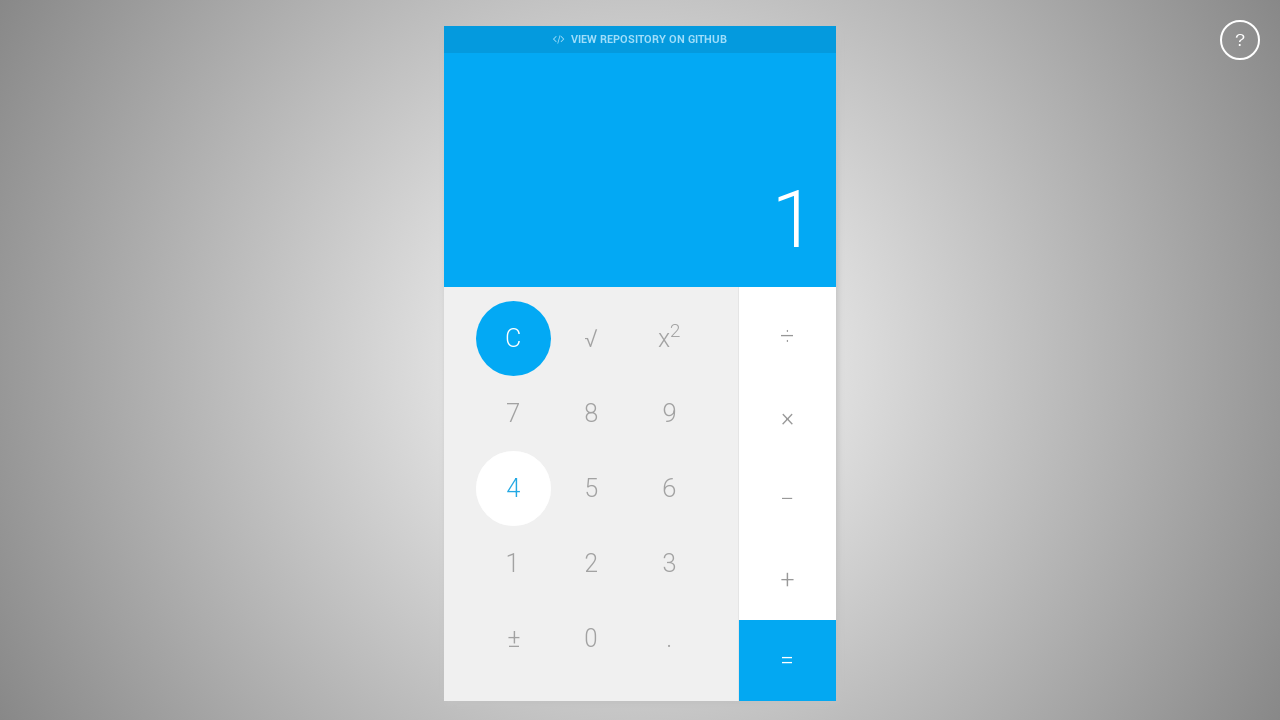

Verified calculator display shows 1 (4 ÷ 4 = 1)
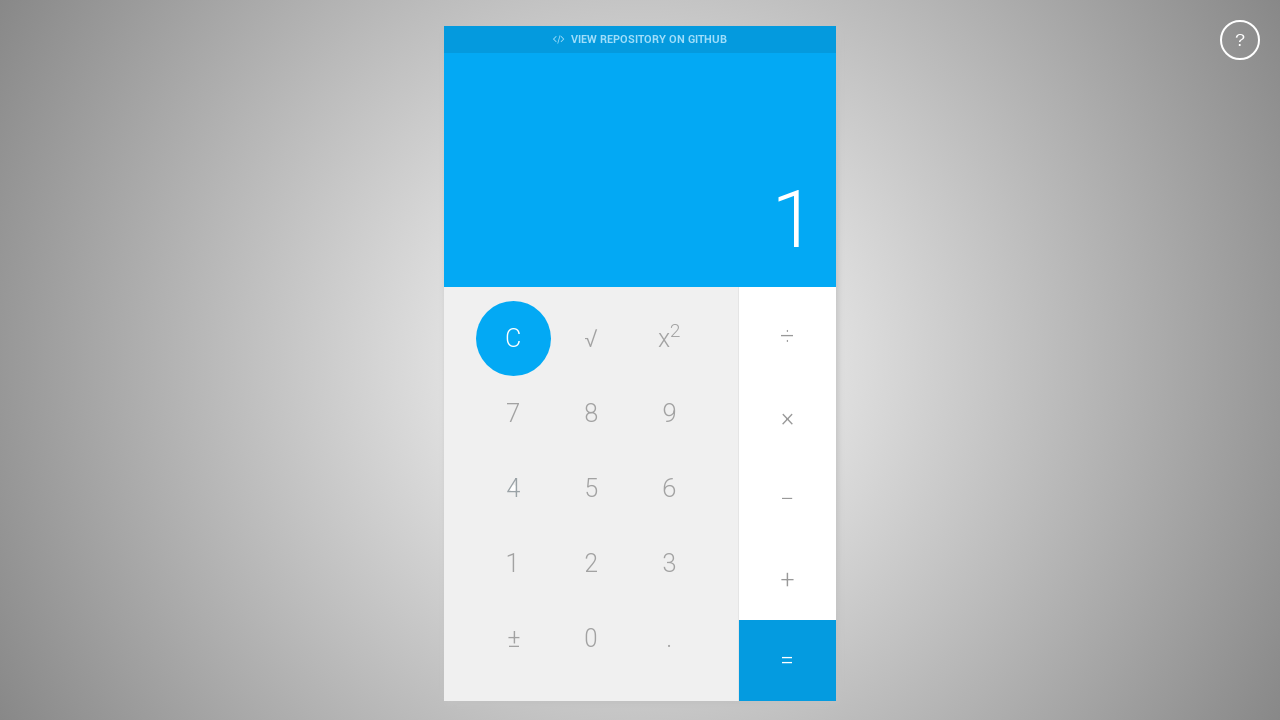

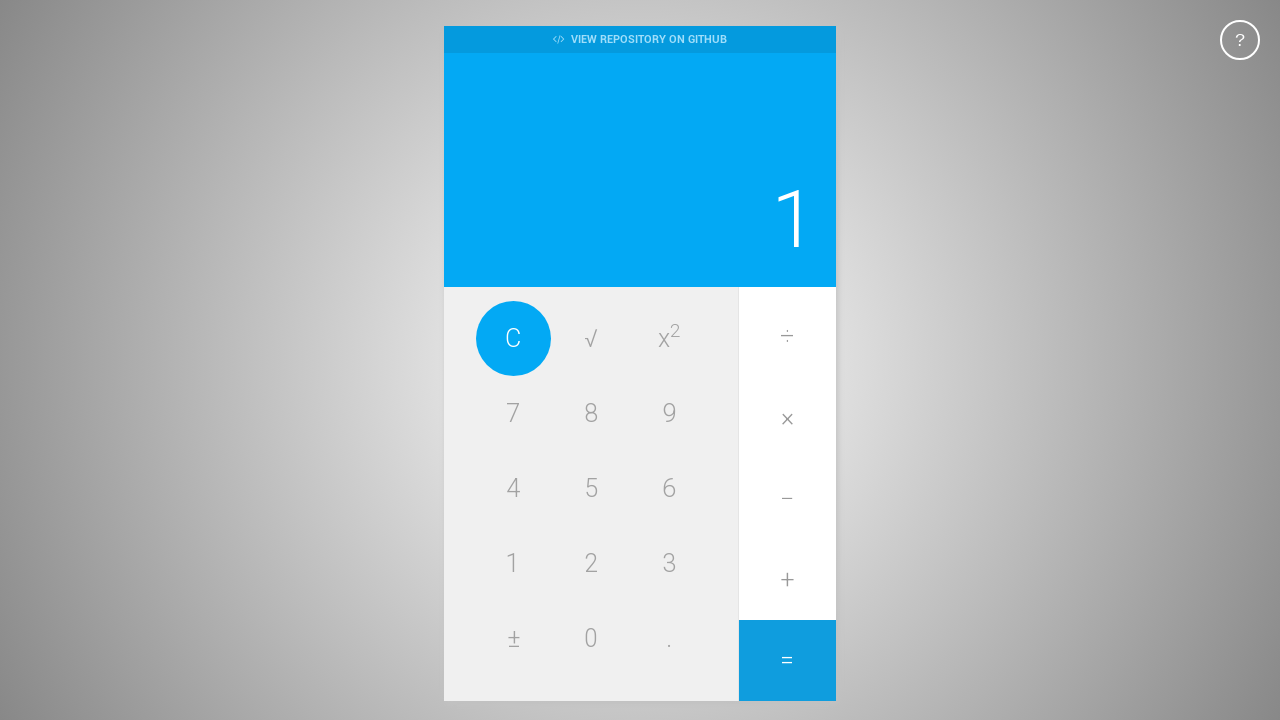